Tests that clicking cancel removes the error message displayed for an invalid name field

Starting URL: https://devmountain-qa.github.io/employee-manager/1.2_Version/index.html

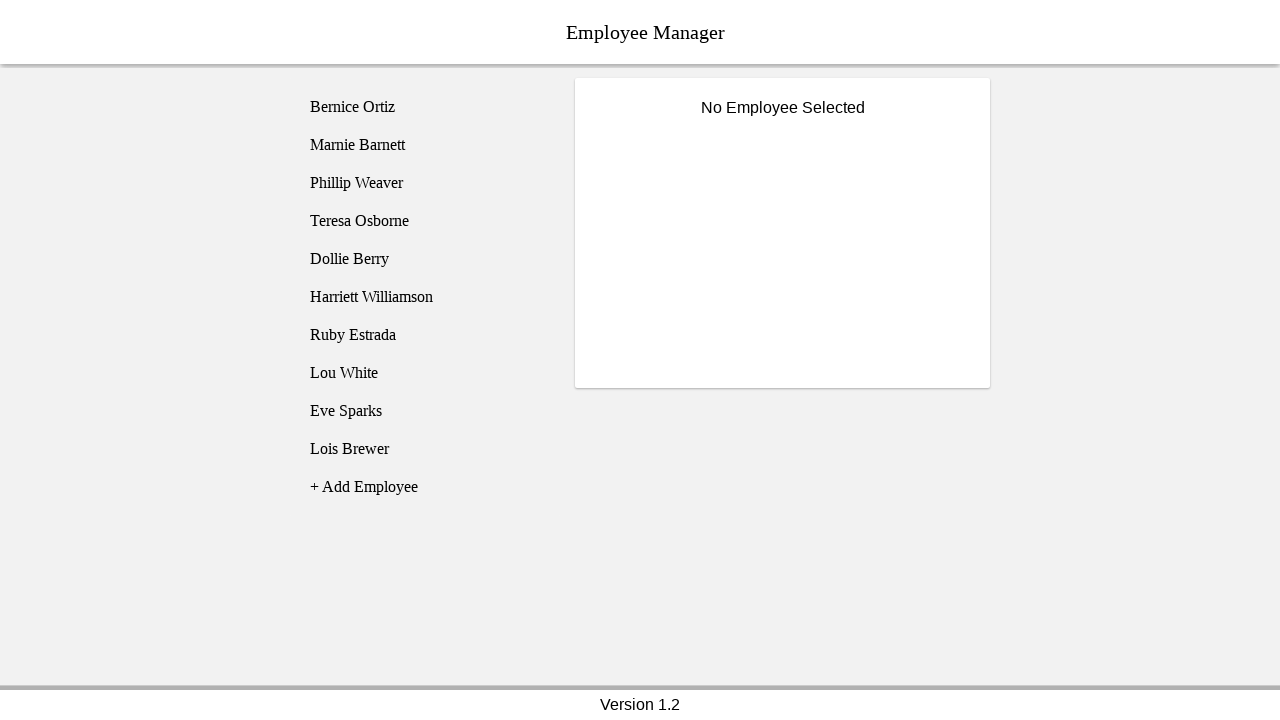

Clicked on Bernice Ortiz employee at (425, 107) on [name='employee1']
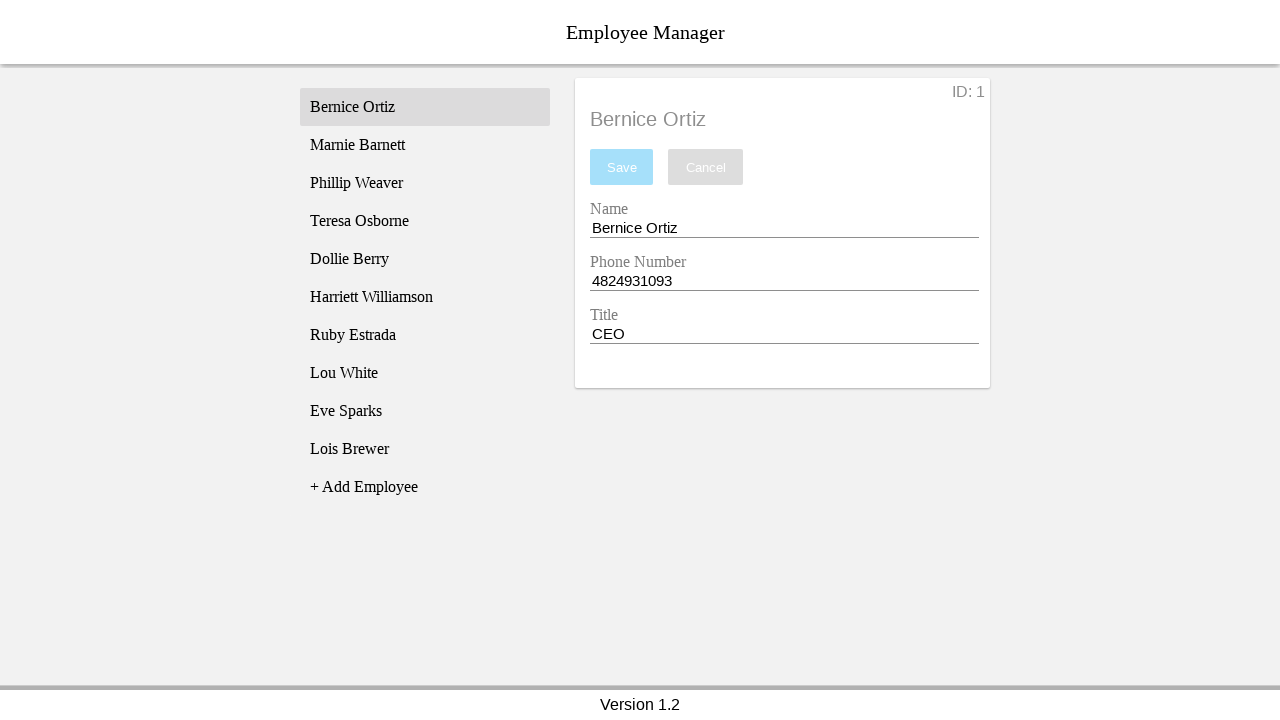

Name input field became visible
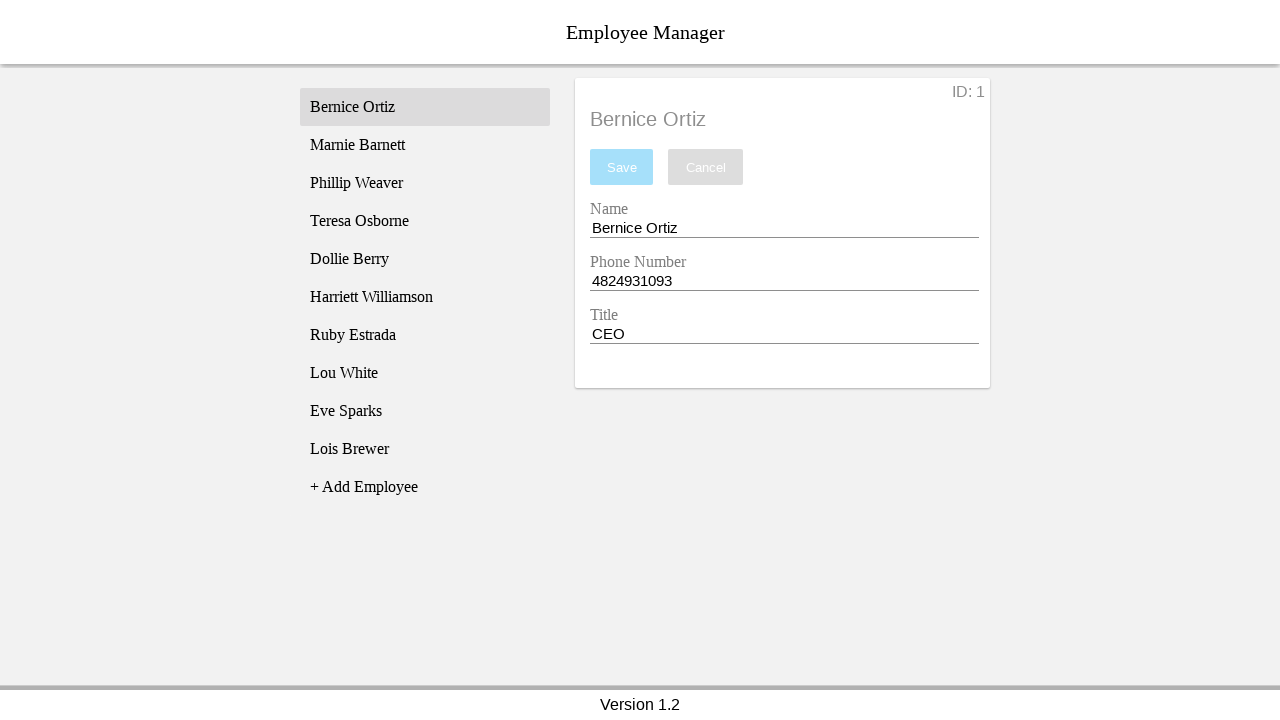

Cleared the name input field completely on [name='nameEntry']
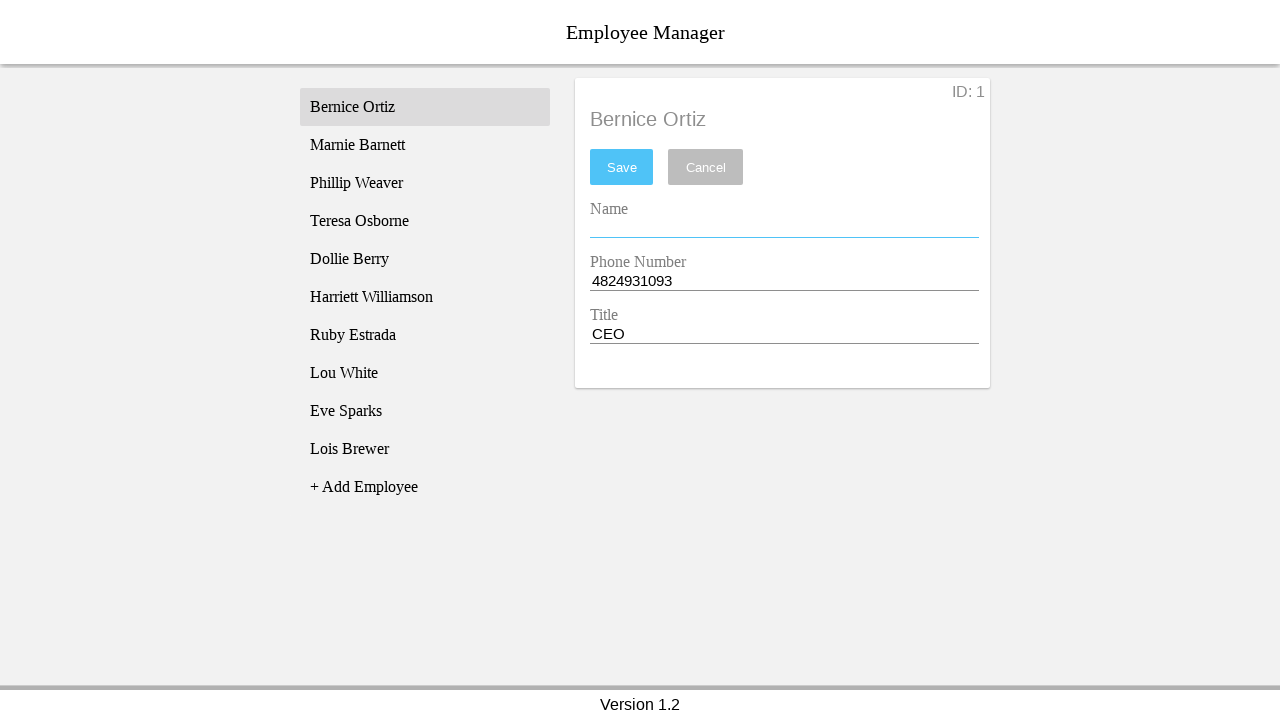

Pressed Space key in name input on [name='nameEntry']
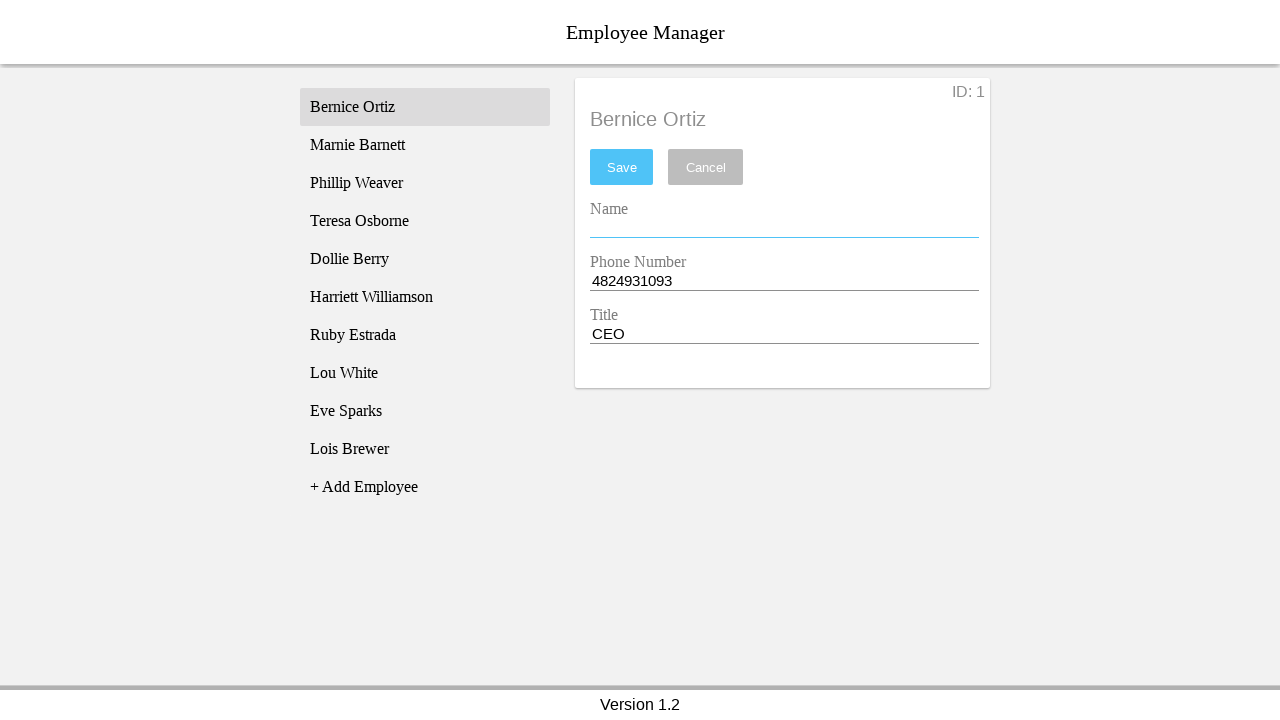

Pressed Backspace key to trigger validation on [name='nameEntry']
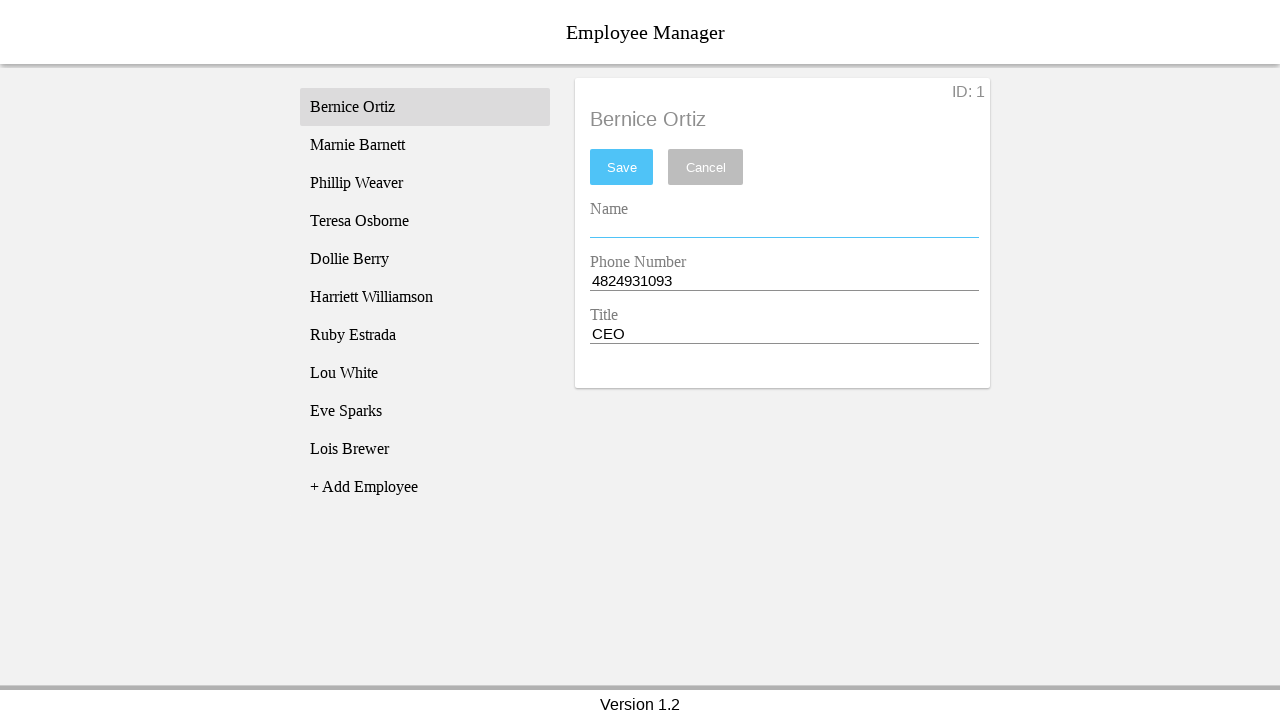

Clicked save button at (622, 167) on #saveBtn
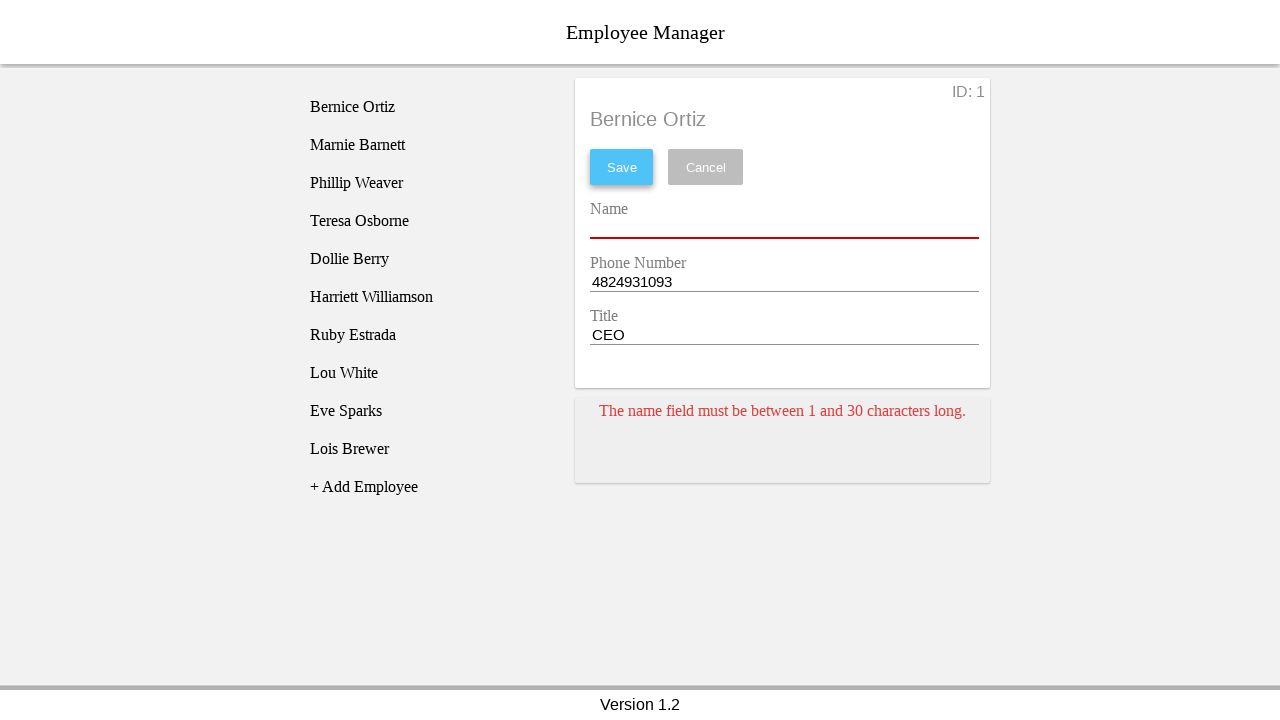

Error message card appeared for invalid name field
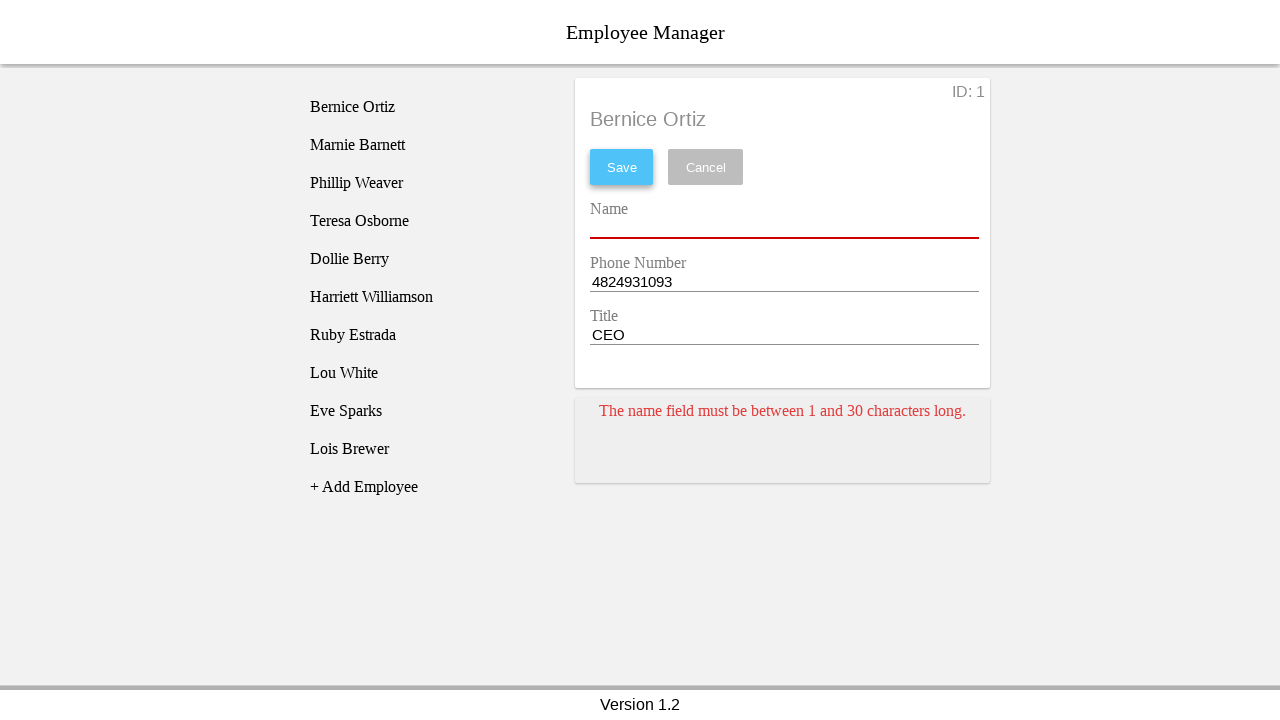

Pressed Space key in name input to enable cancel button on [name='nameEntry']
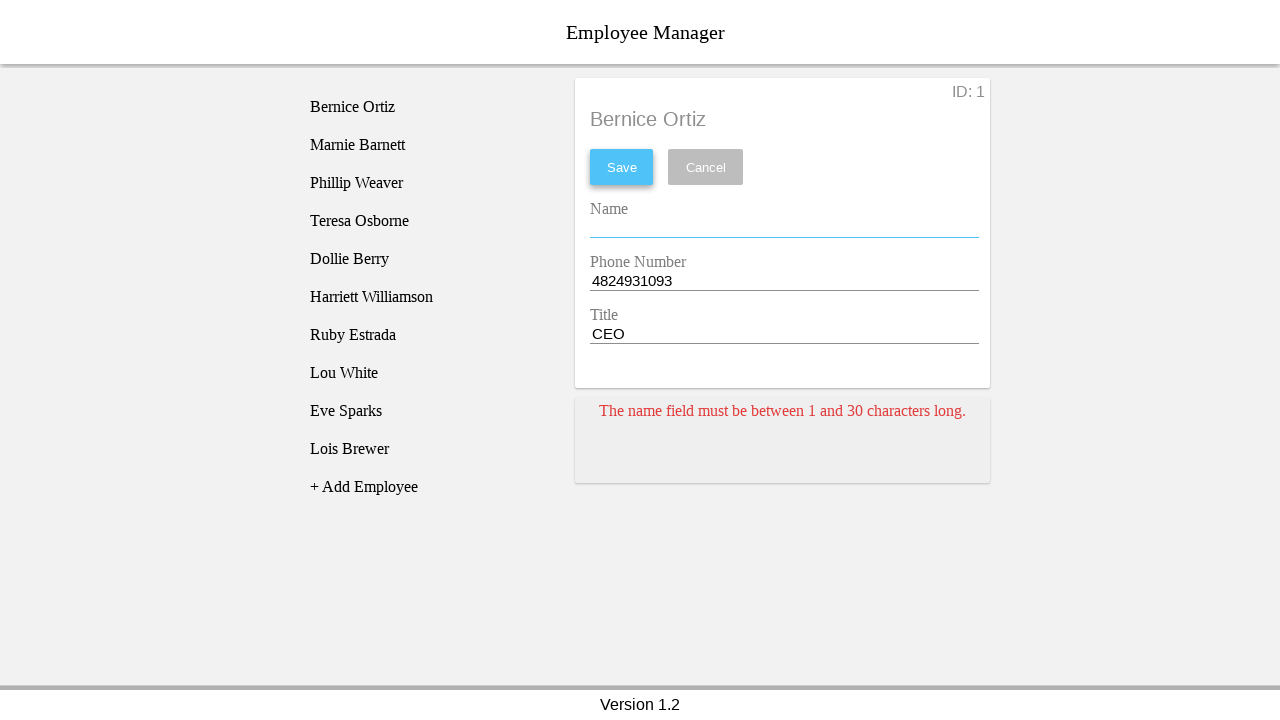

Clicked cancel button to dismiss error message at (706, 167) on [name='cancel']
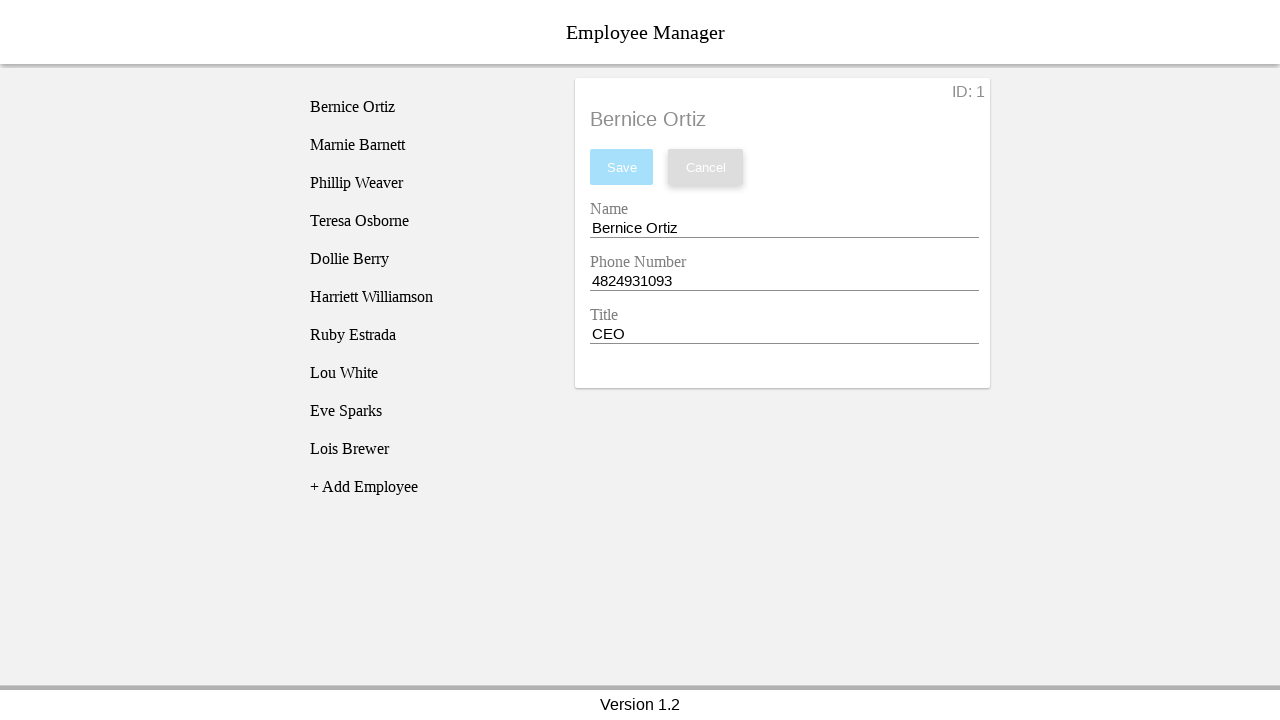

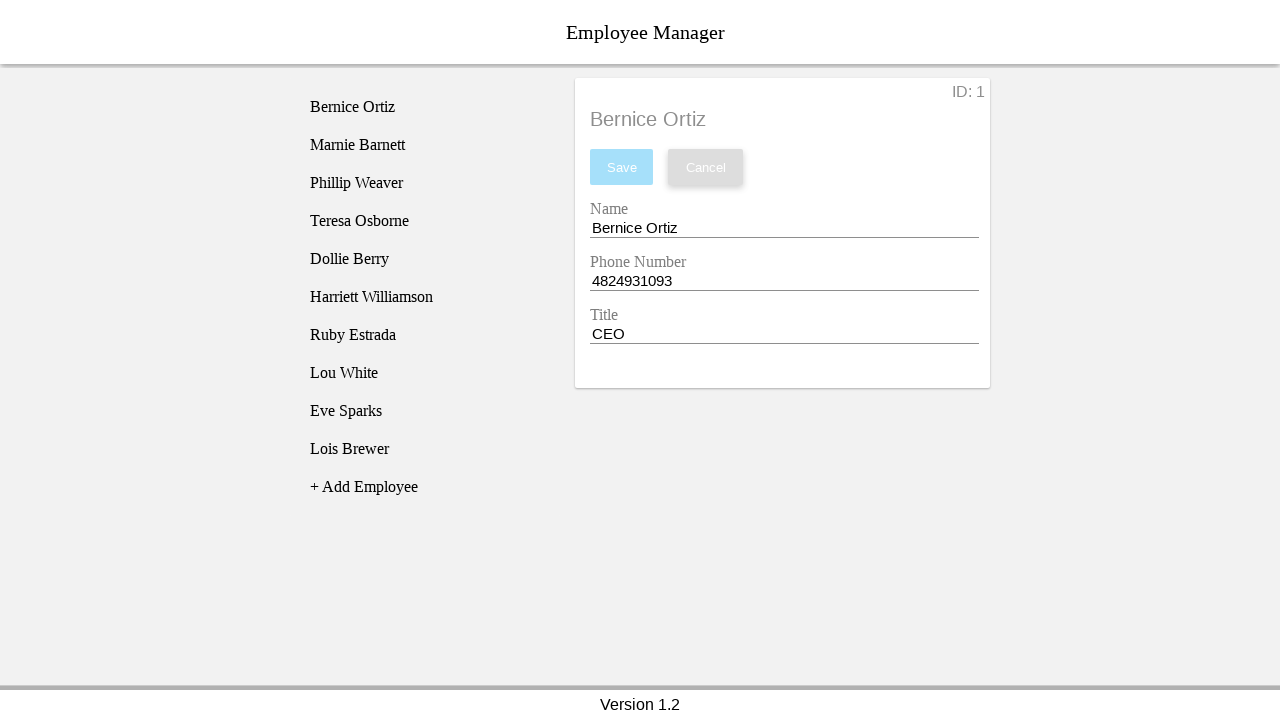